Tests OpenCart demo site by clicking on a product thumbnail image, navigating back, and then interacting with a dropdown navigation menu.

Starting URL: https://demo-opencart.ru/index.php?route=common/home

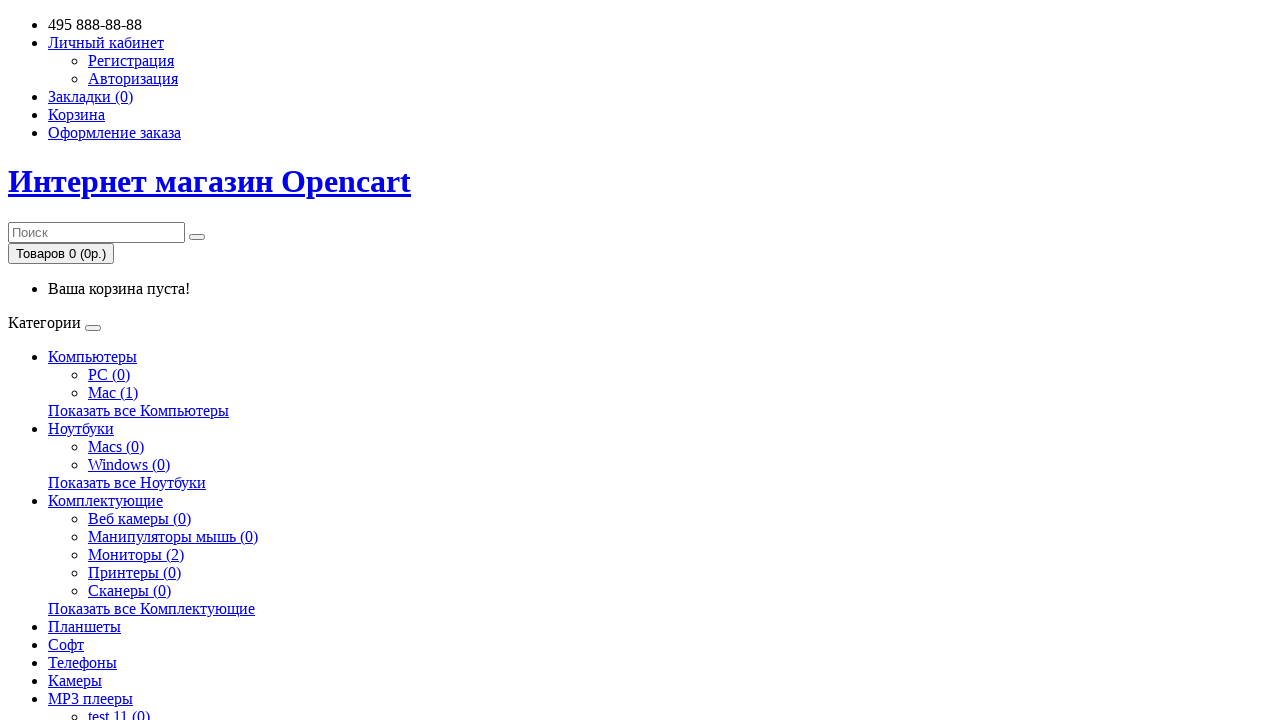

Waited for product thumbnail image to load
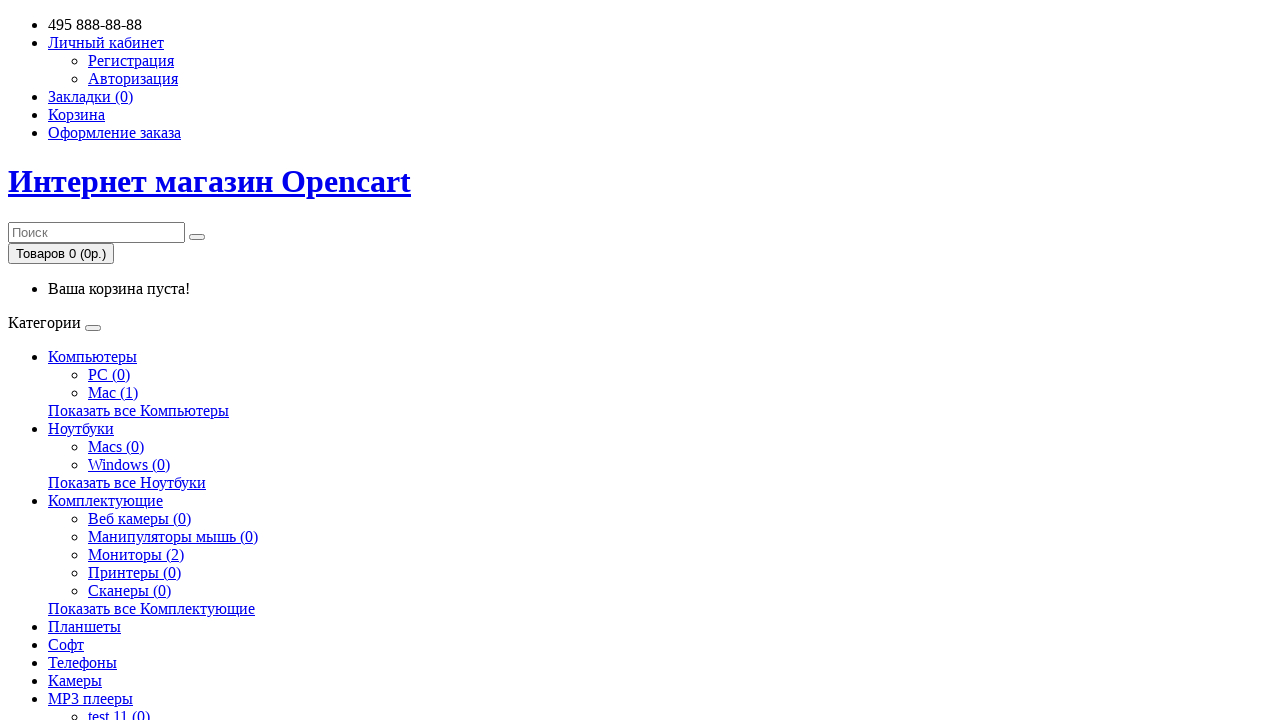

Clicked on product thumbnail image at (108, 360) on div.product-thumb img
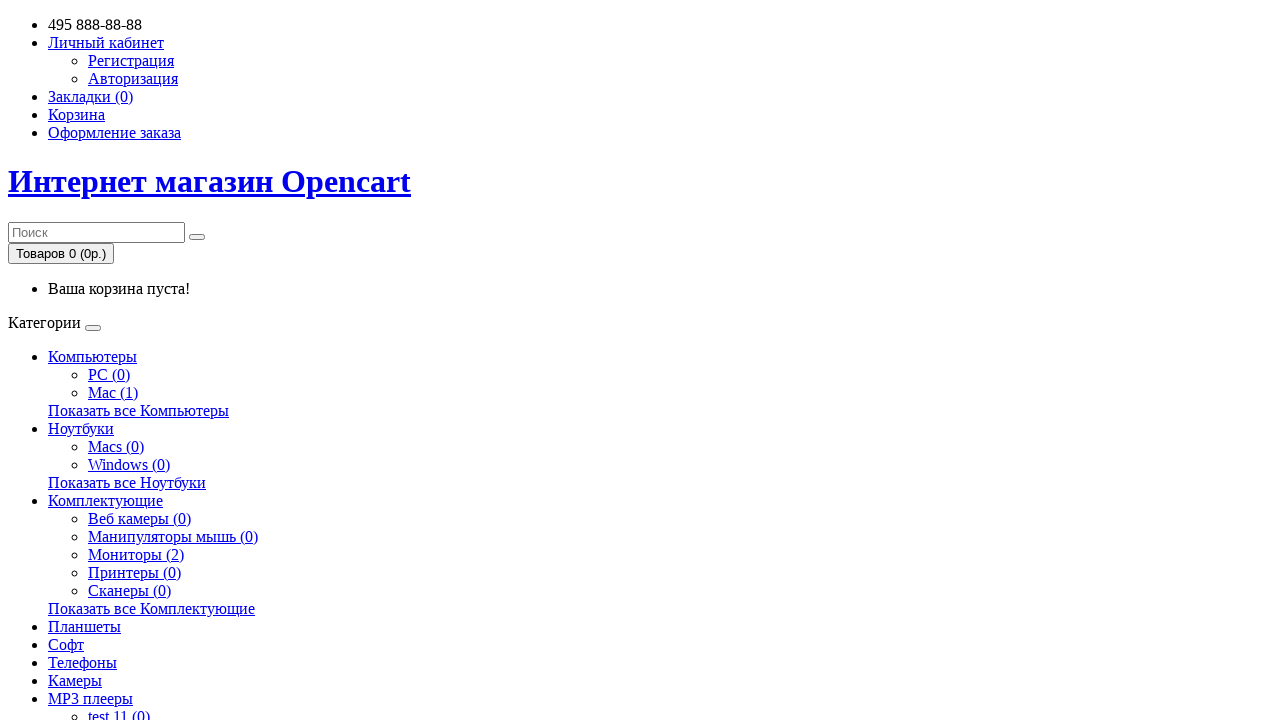

Navigated back to home page
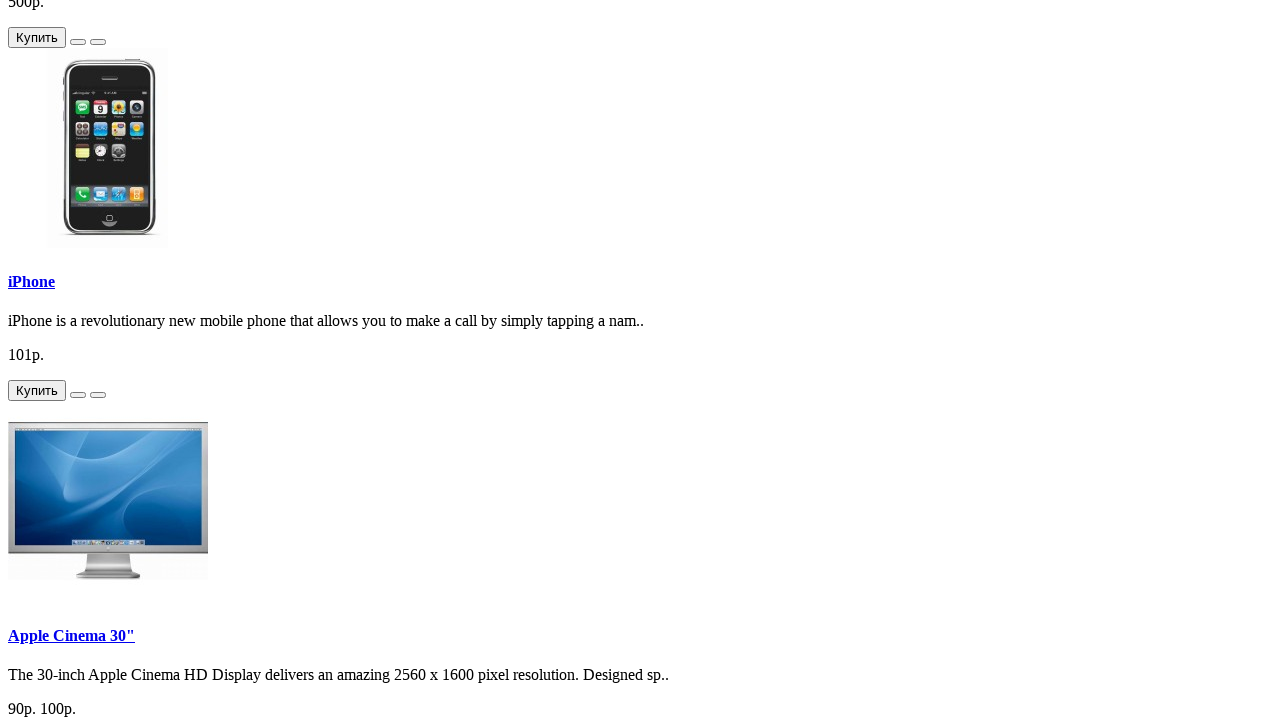

Waited for dropdown menu to be available
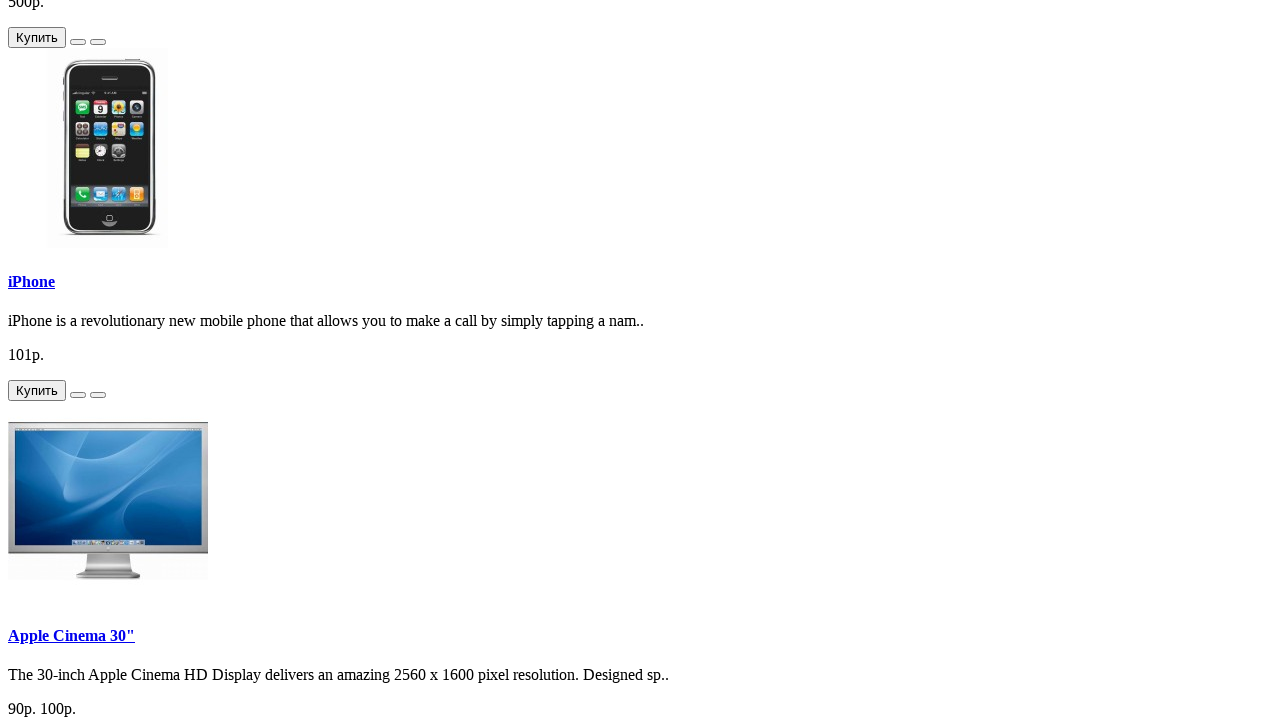

Hovered over dropdown menu to open it at (660, 361) on ul.nav.navbar-nav li.dropdown:nth-child(1)
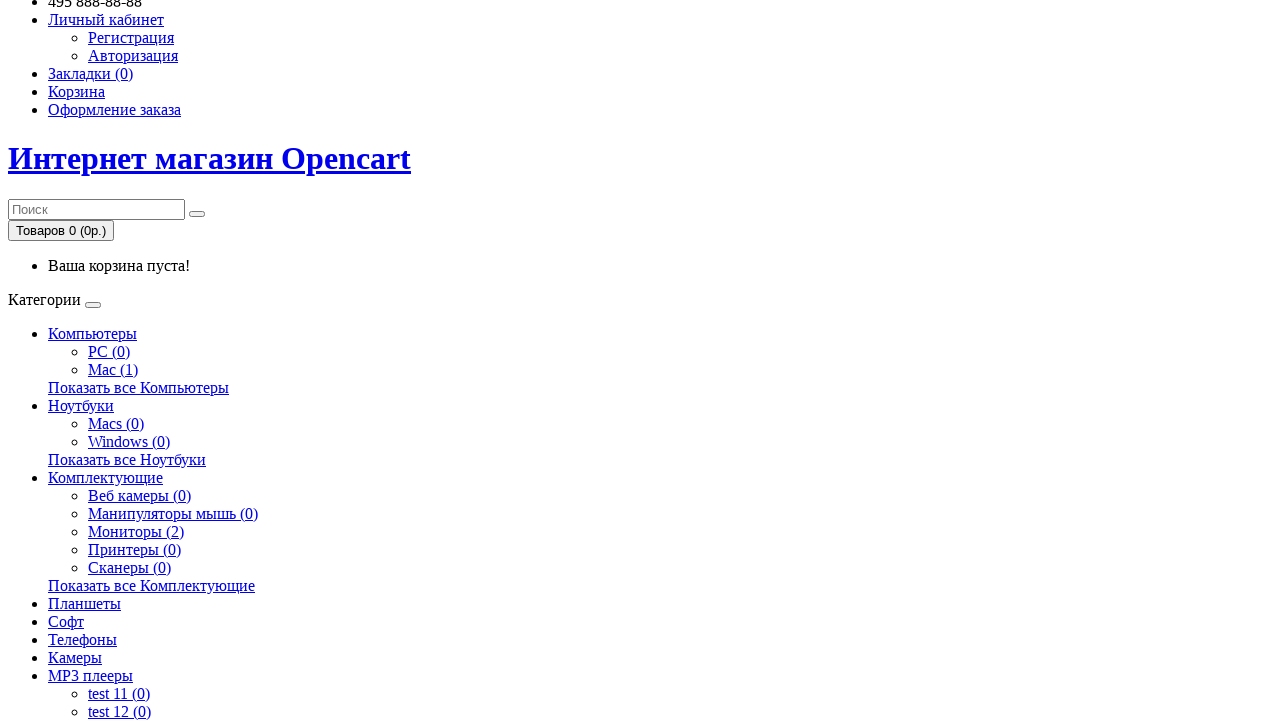

Waited for first dropdown menu item to be visible
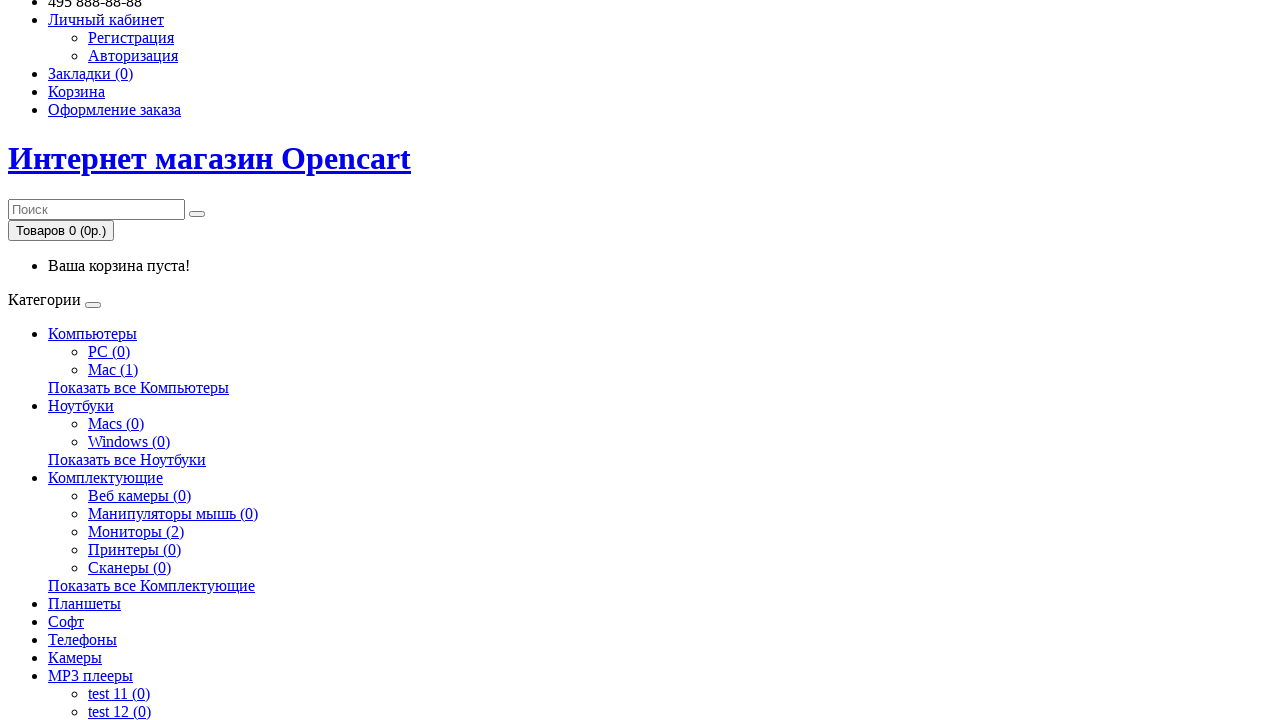

Clicked first item in dropdown menu at (109, 351) on ul.nav.navbar-nav li.dropdown:nth-child(1) .dropdown-menu ul.list-unstyled li:nt
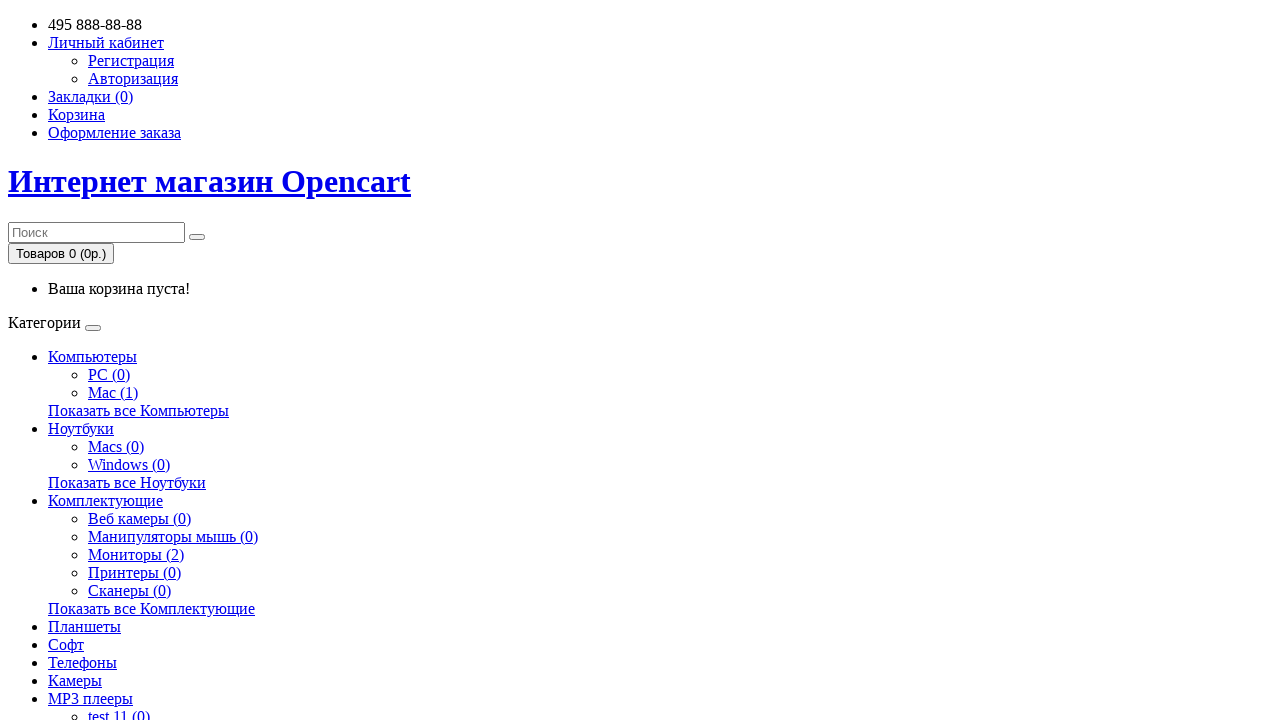

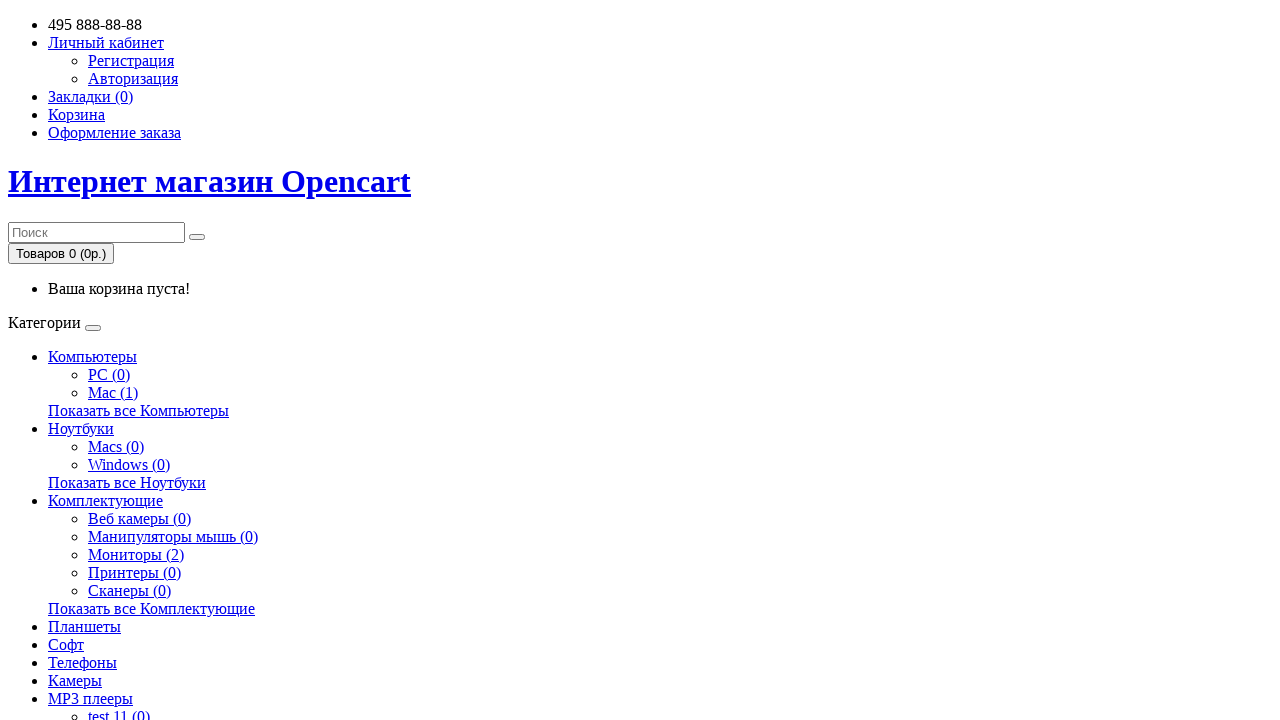